Tests browser navigation functionality by navigating to Flipkart, then using back, forward, and refresh browser controls

Starting URL: https://www.flipkart.com/

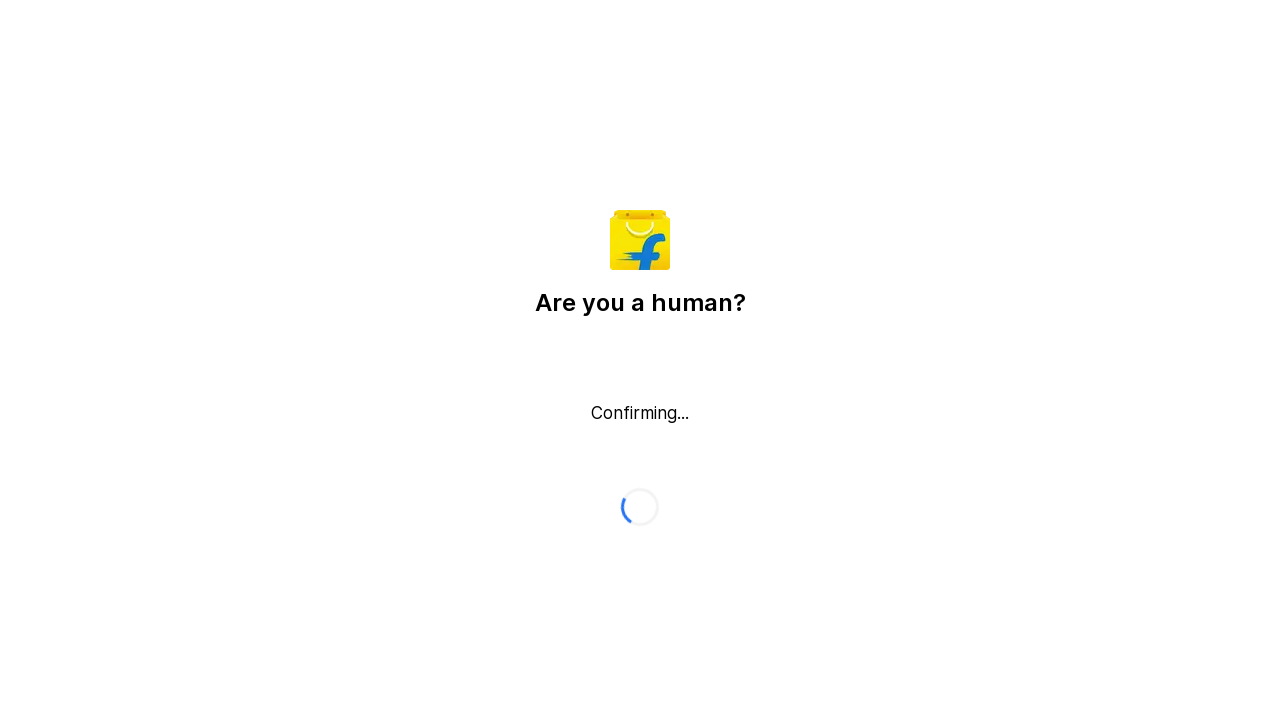

Navigated back in browser history
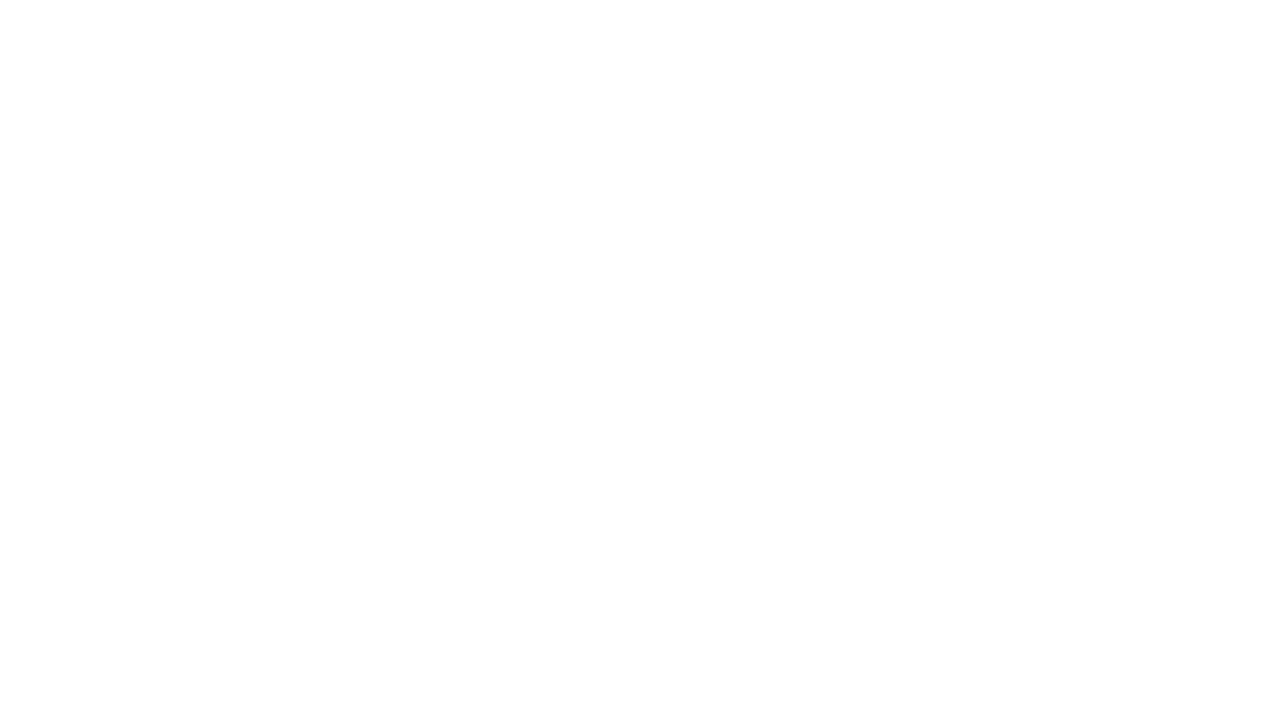

Page loaded after back navigation
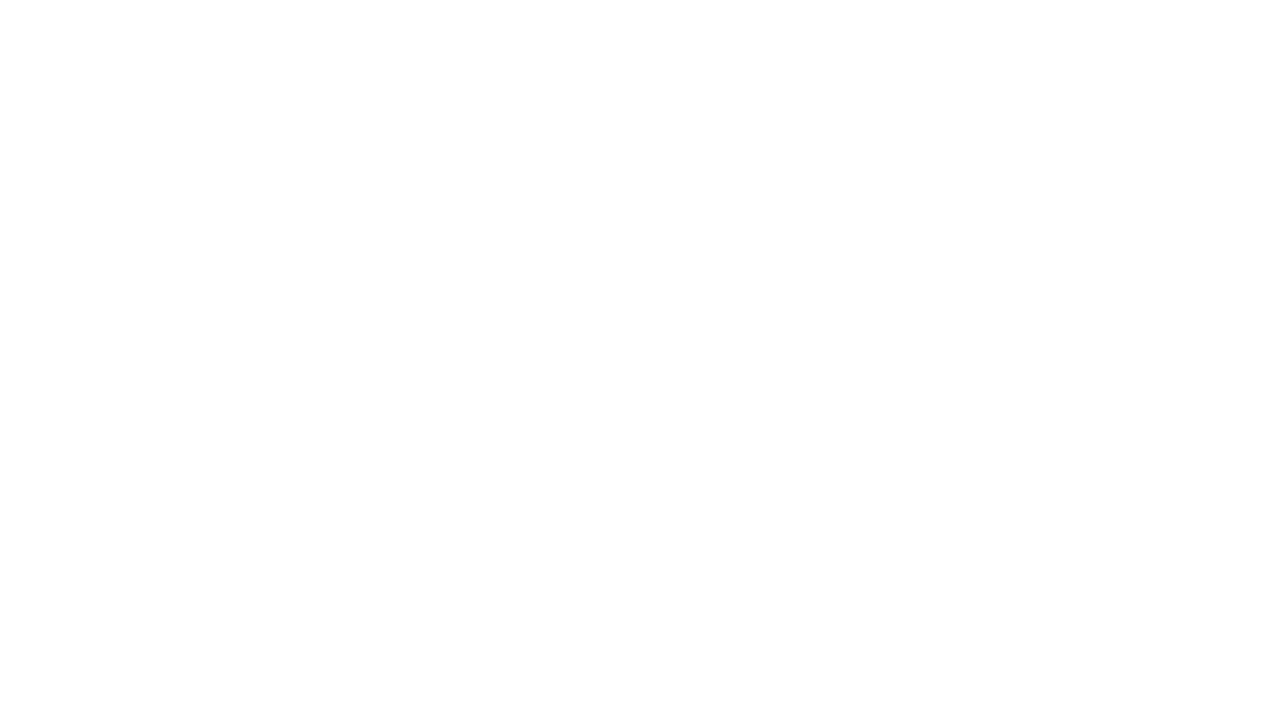

Navigated forward in browser history
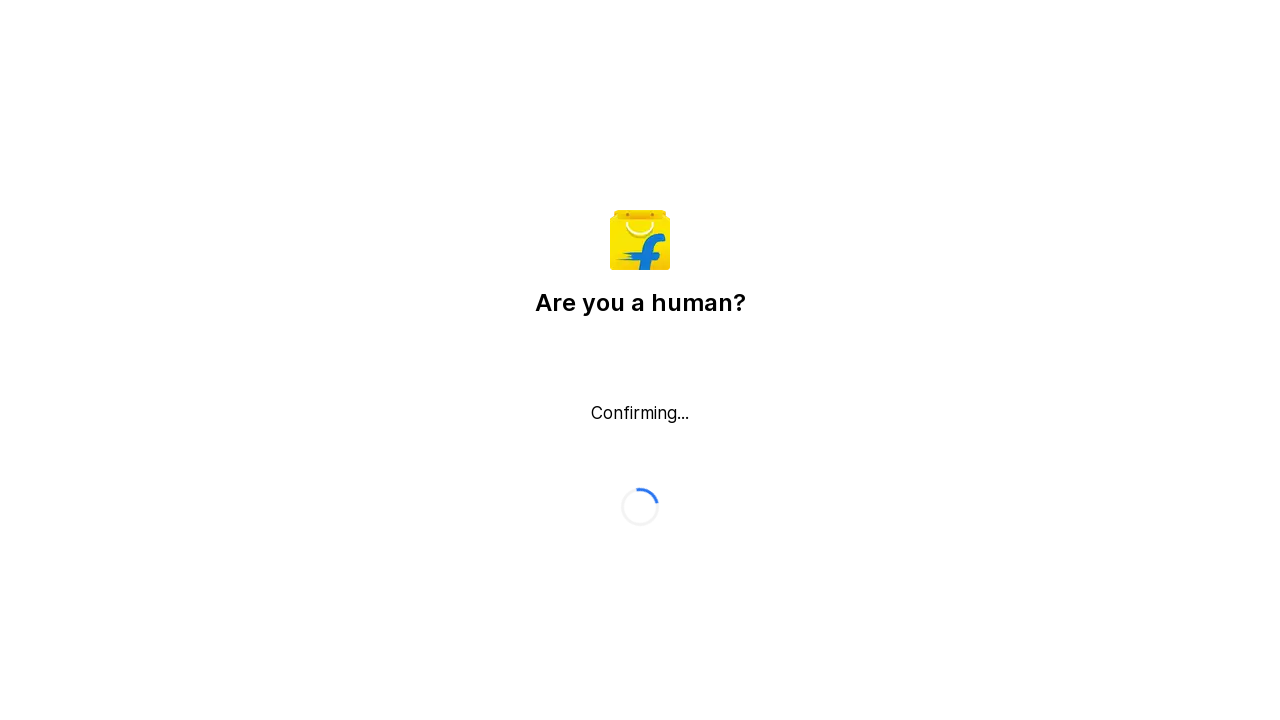

Page loaded after forward navigation
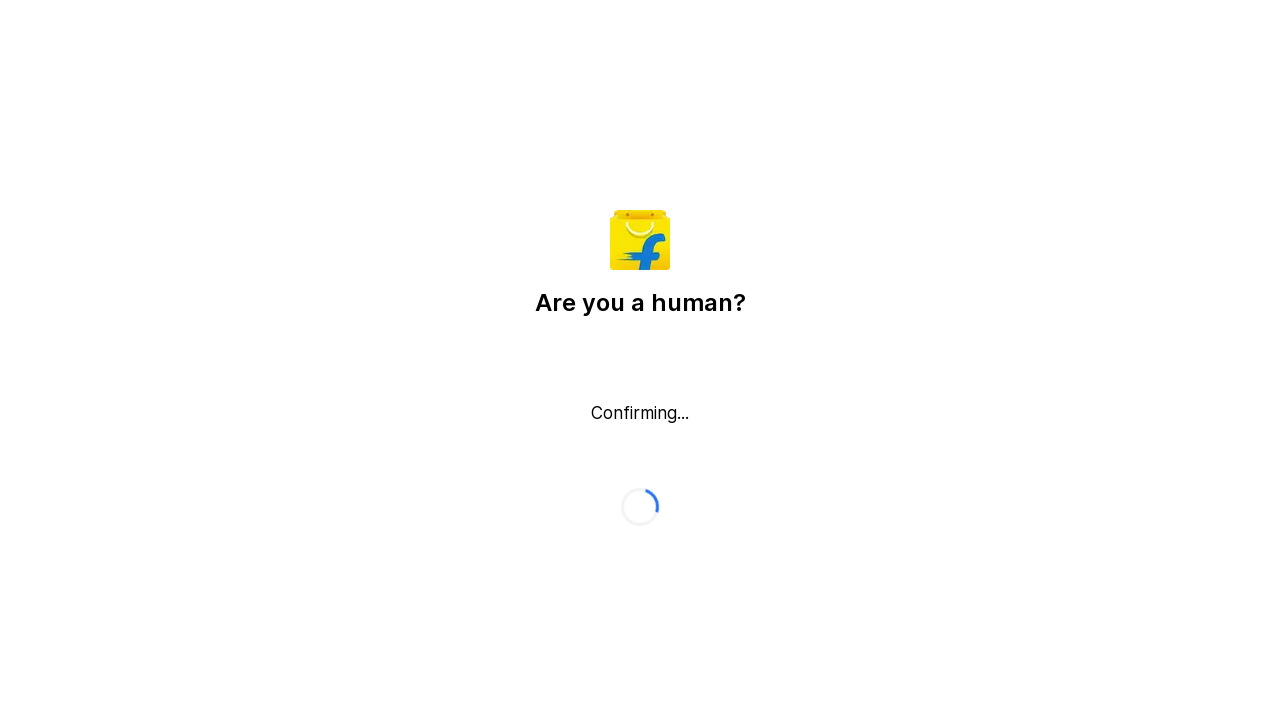

Refreshed the page
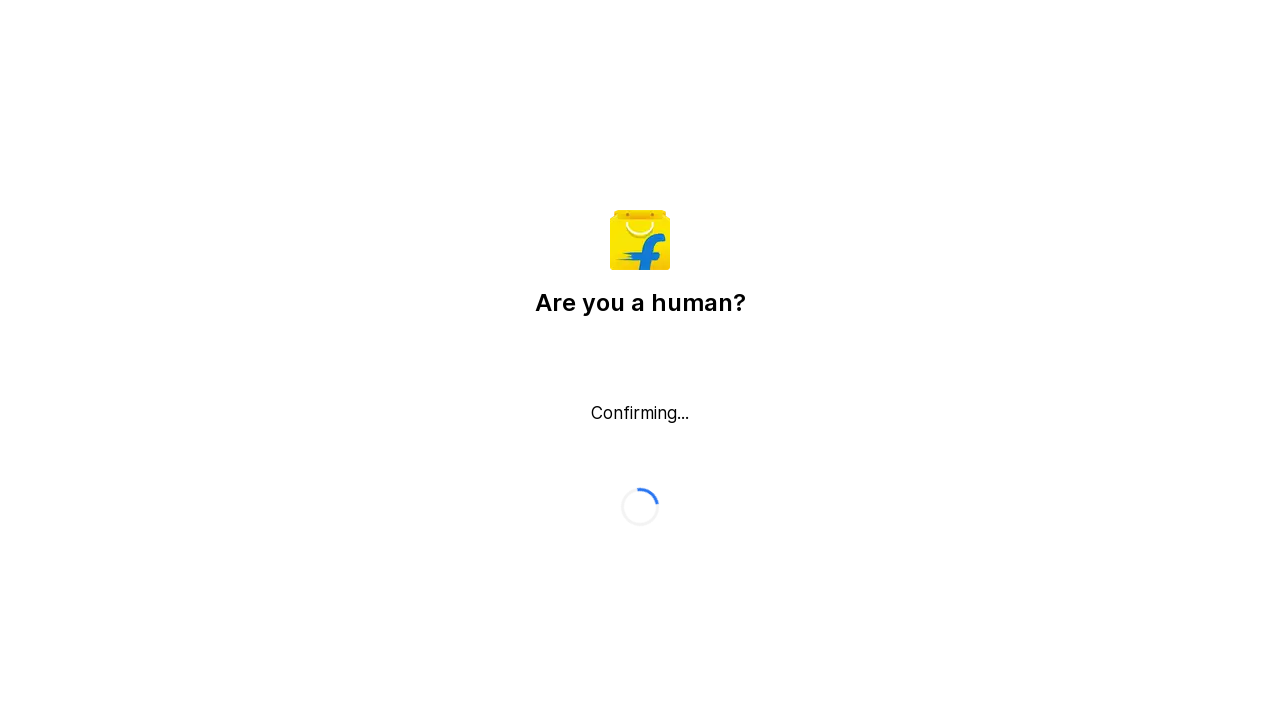

Page loaded after refresh
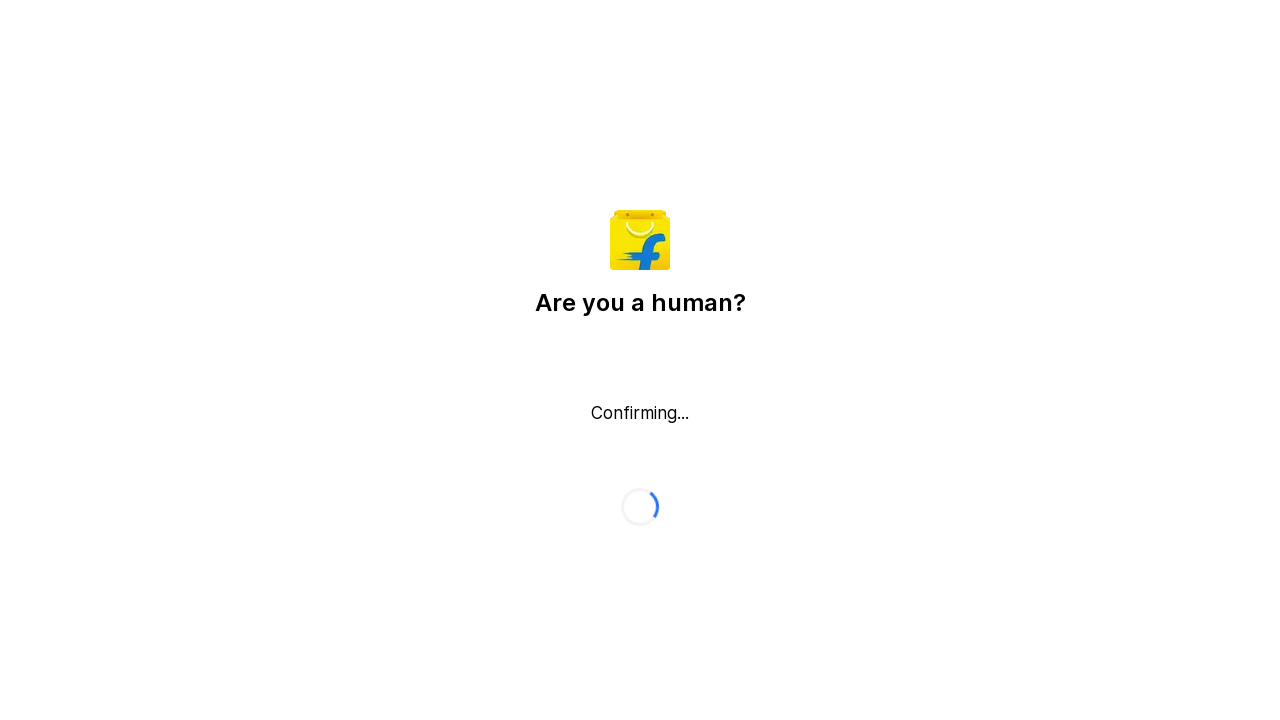

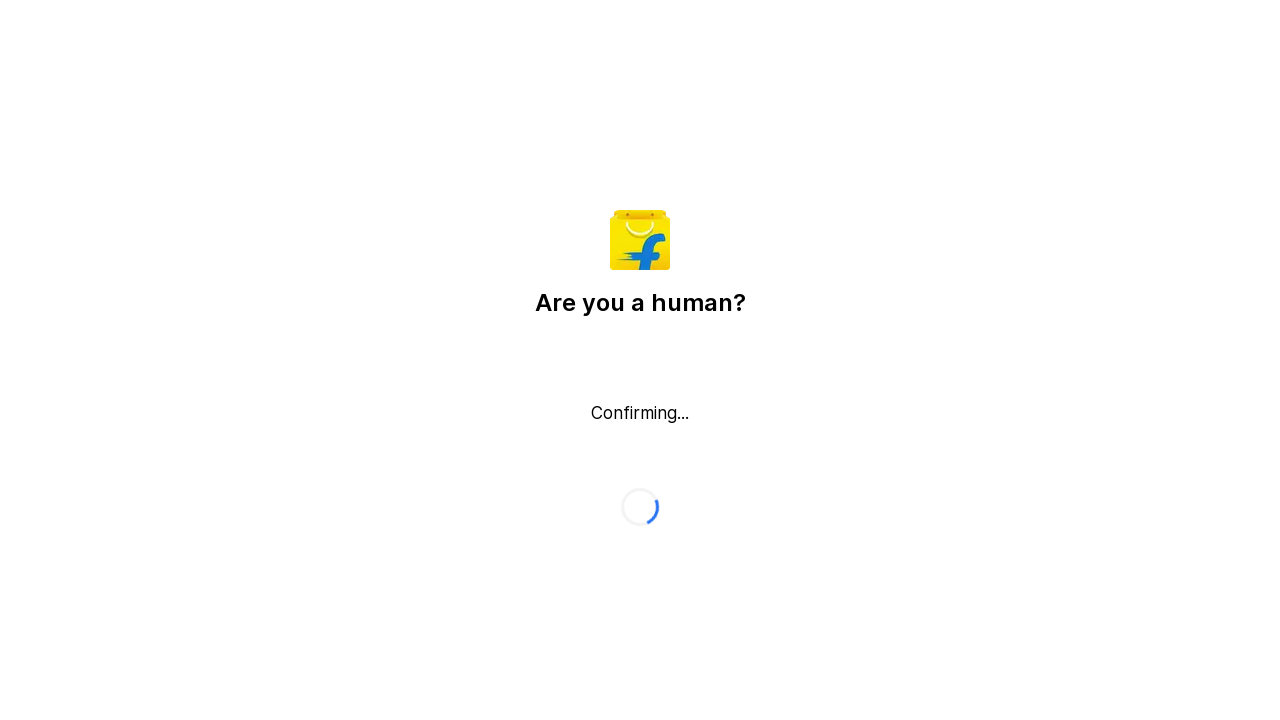